Tests page scrolling by a specific pixel amount, scrolling down 1500 pixels and then back up 1500 pixels

Starting URL: https://techproeducation.com

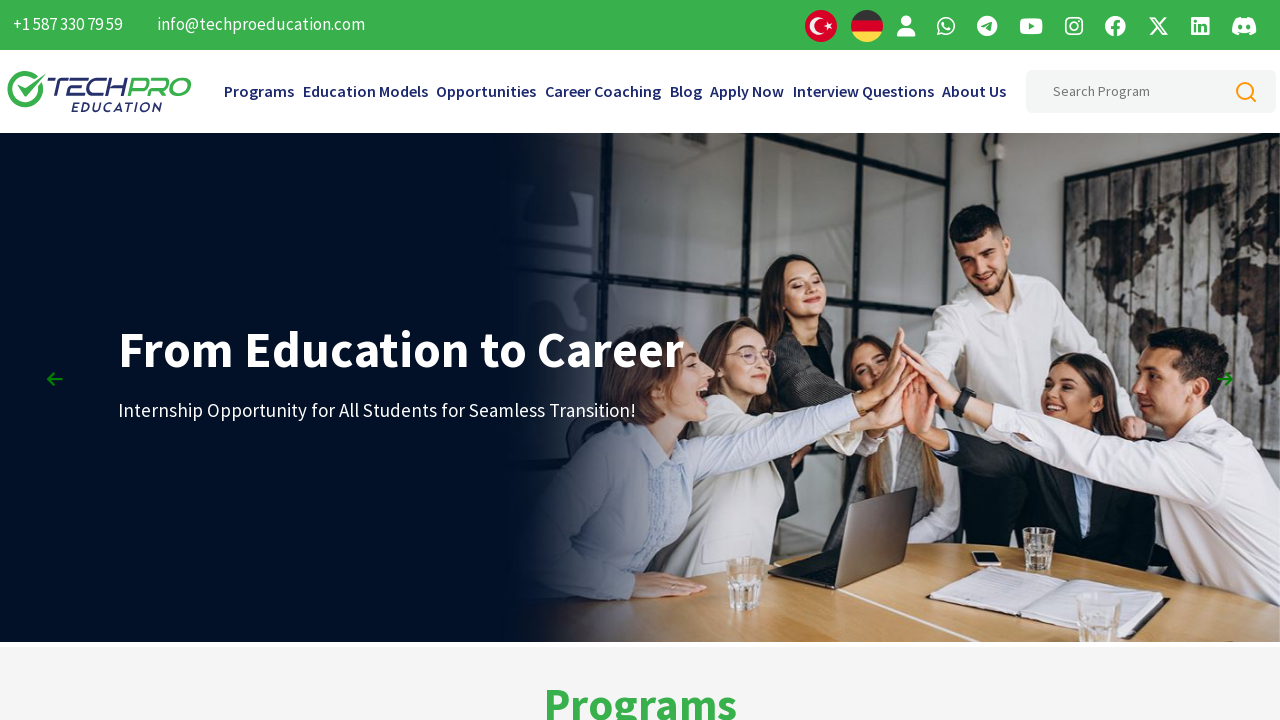

Scrolled down the page by 1500 pixels
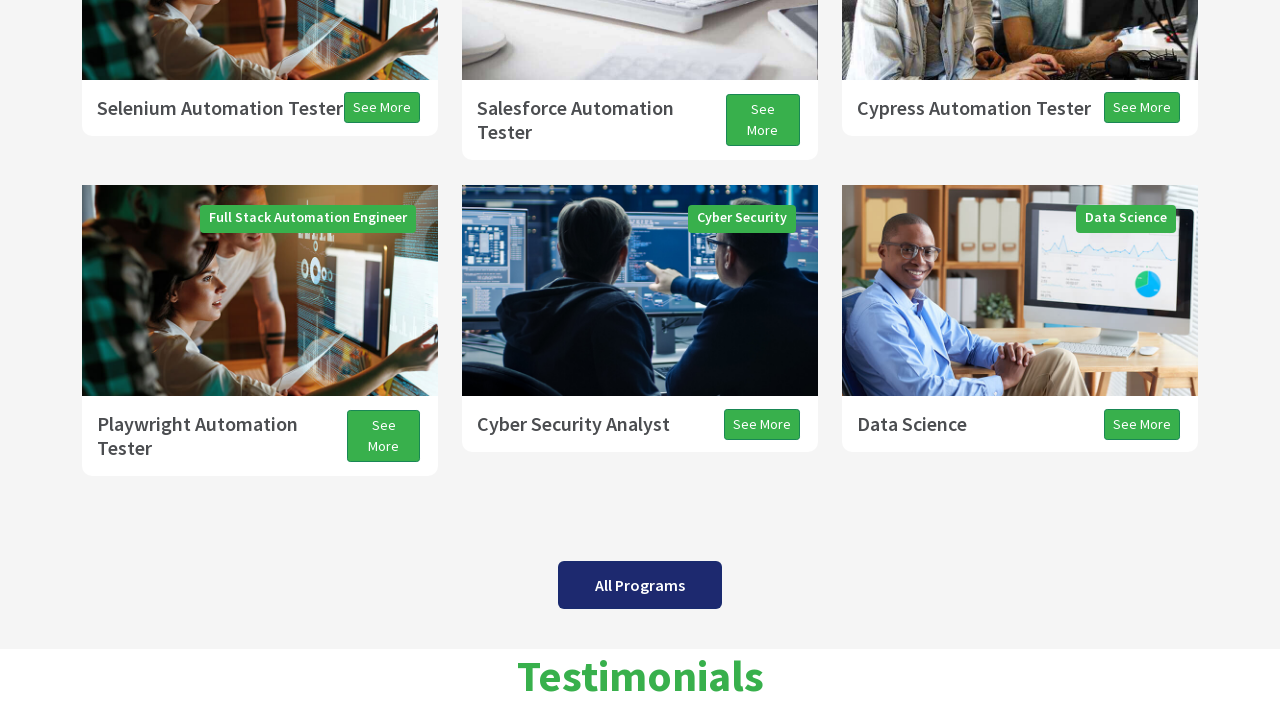

Waited 1000ms for scroll animation to complete
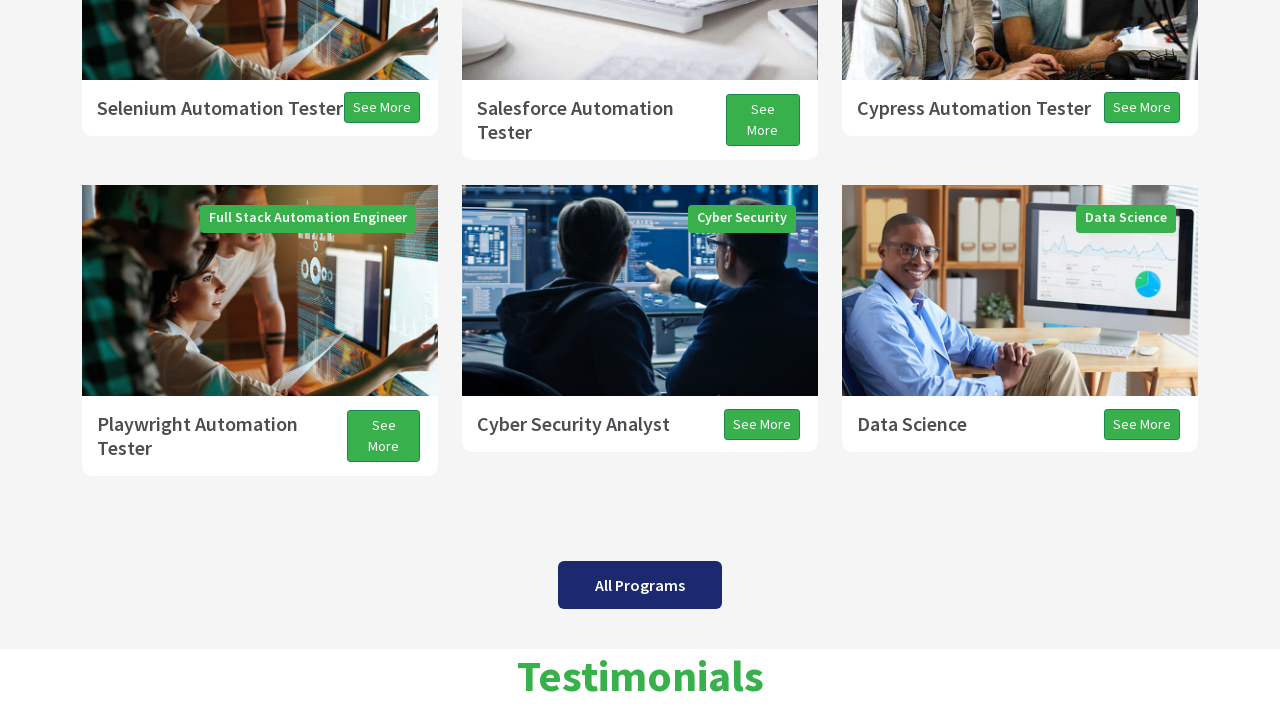

Scrolled back up the page by 1500 pixels
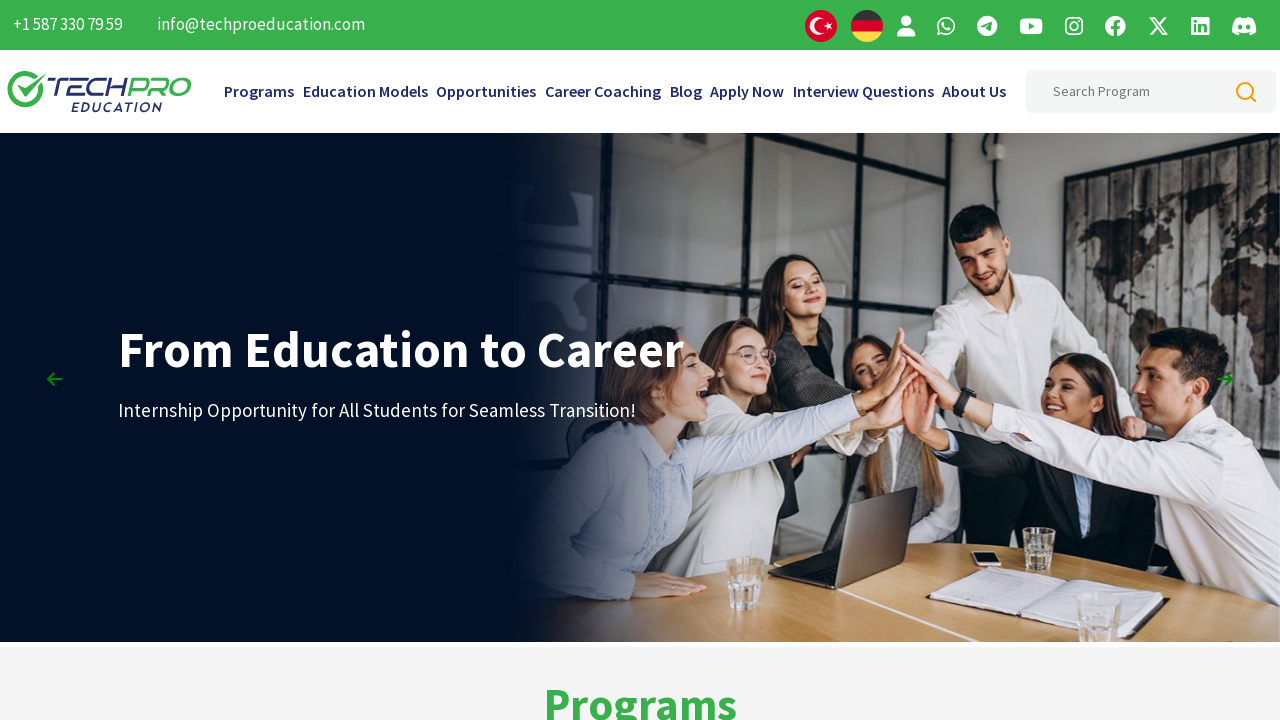

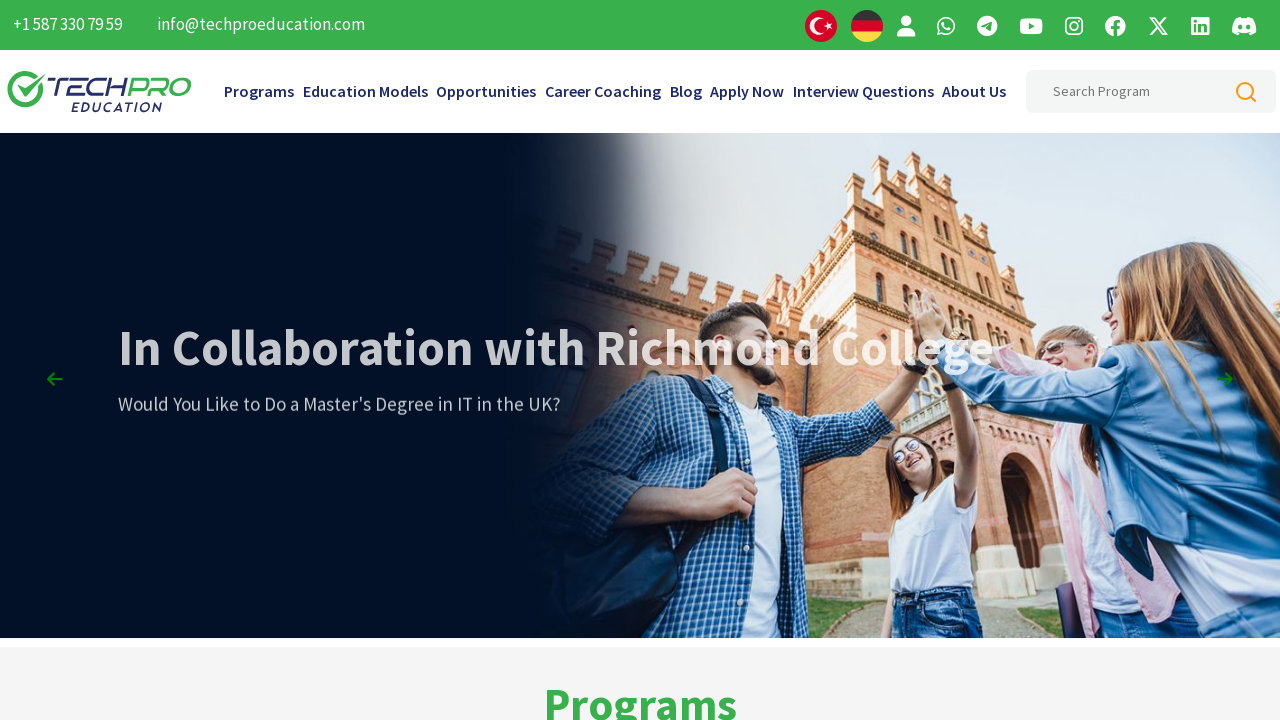